First test method that navigates to the test automation practice blog

Starting URL: https://testautomationpractice.blogspot.com/

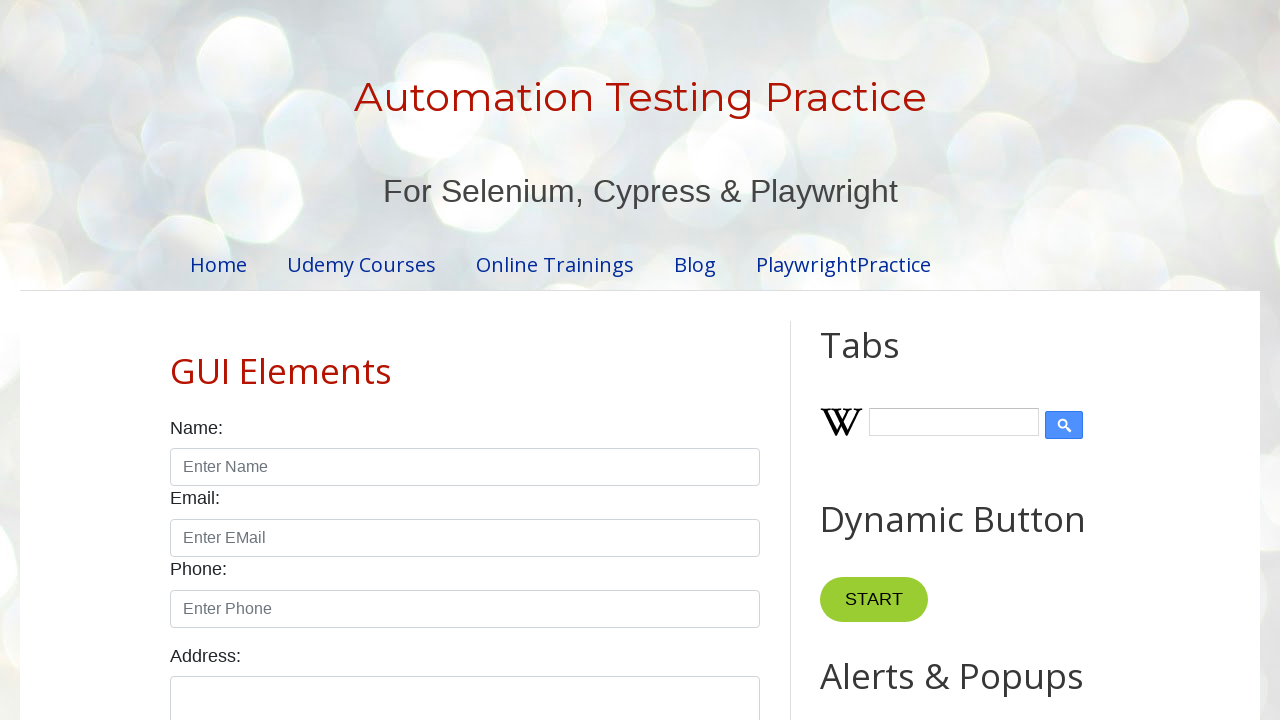

Navigated to test automation practice blog
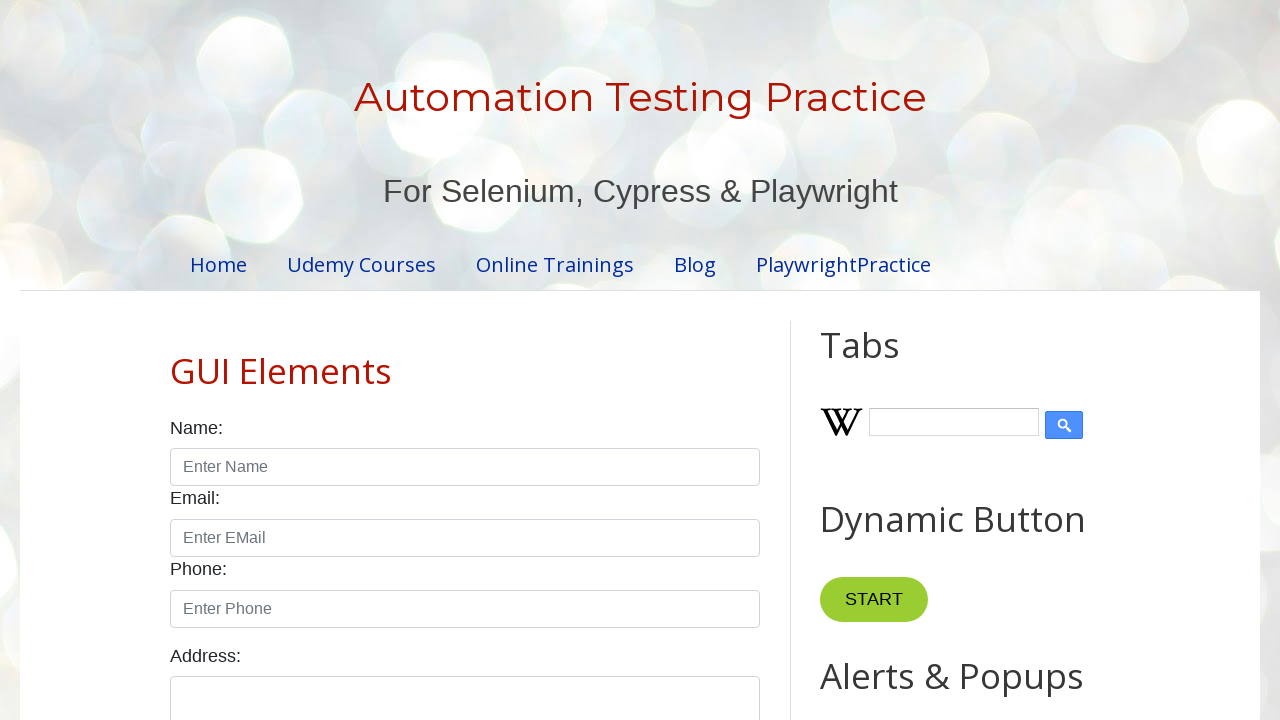

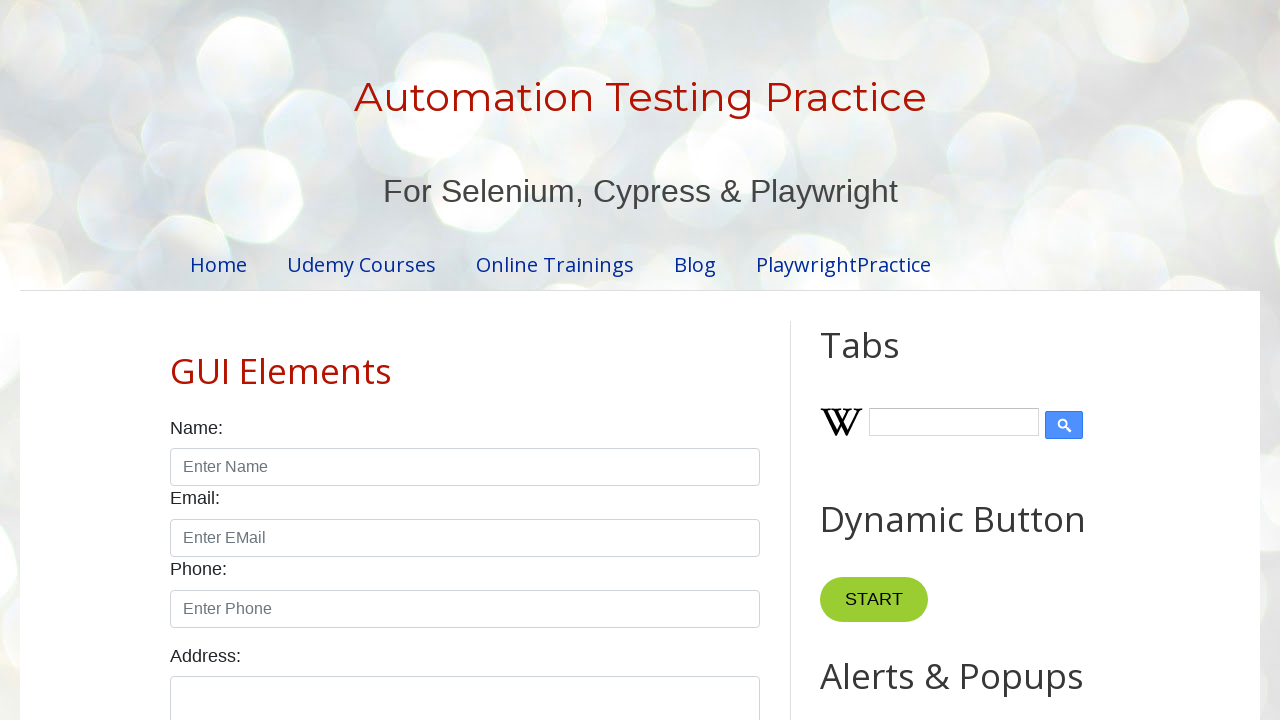